Navigates to a form page, scrolls to a checkbox section, and checks all unchecked checkboxes in the form

Starting URL: http://echoecho.com/htmlforms09.htm

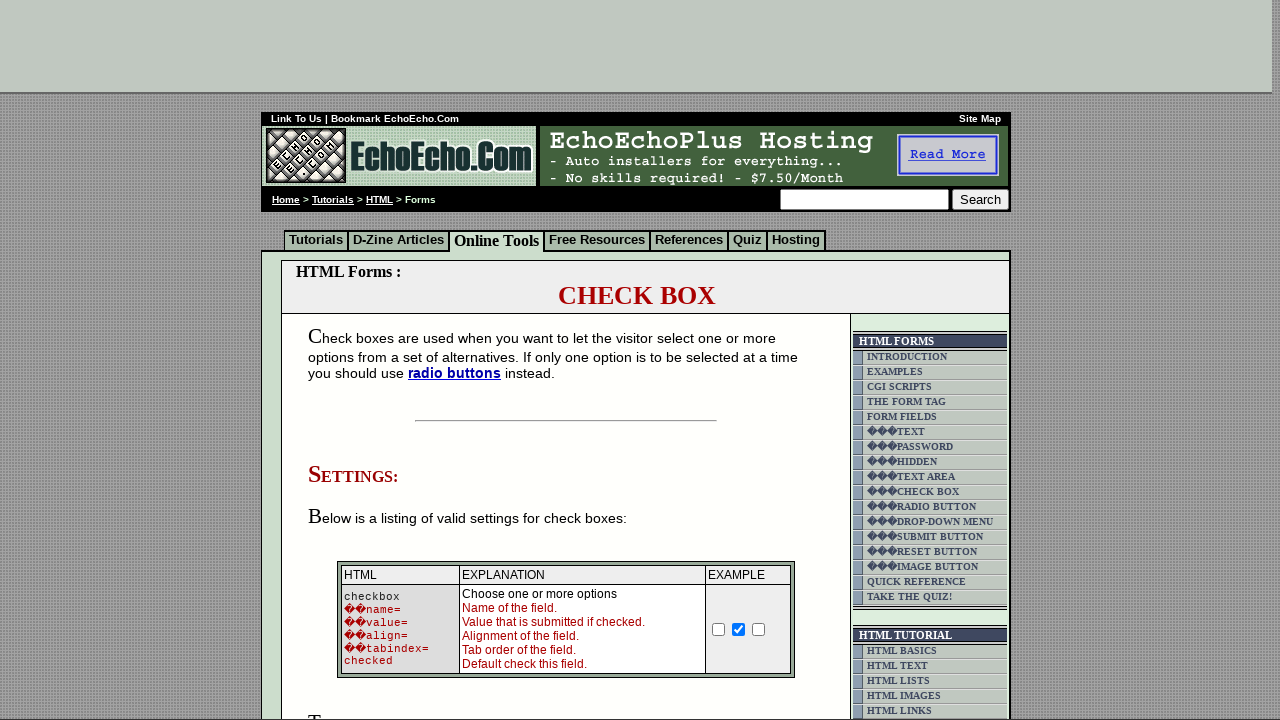

Set viewport size to 1920x1080
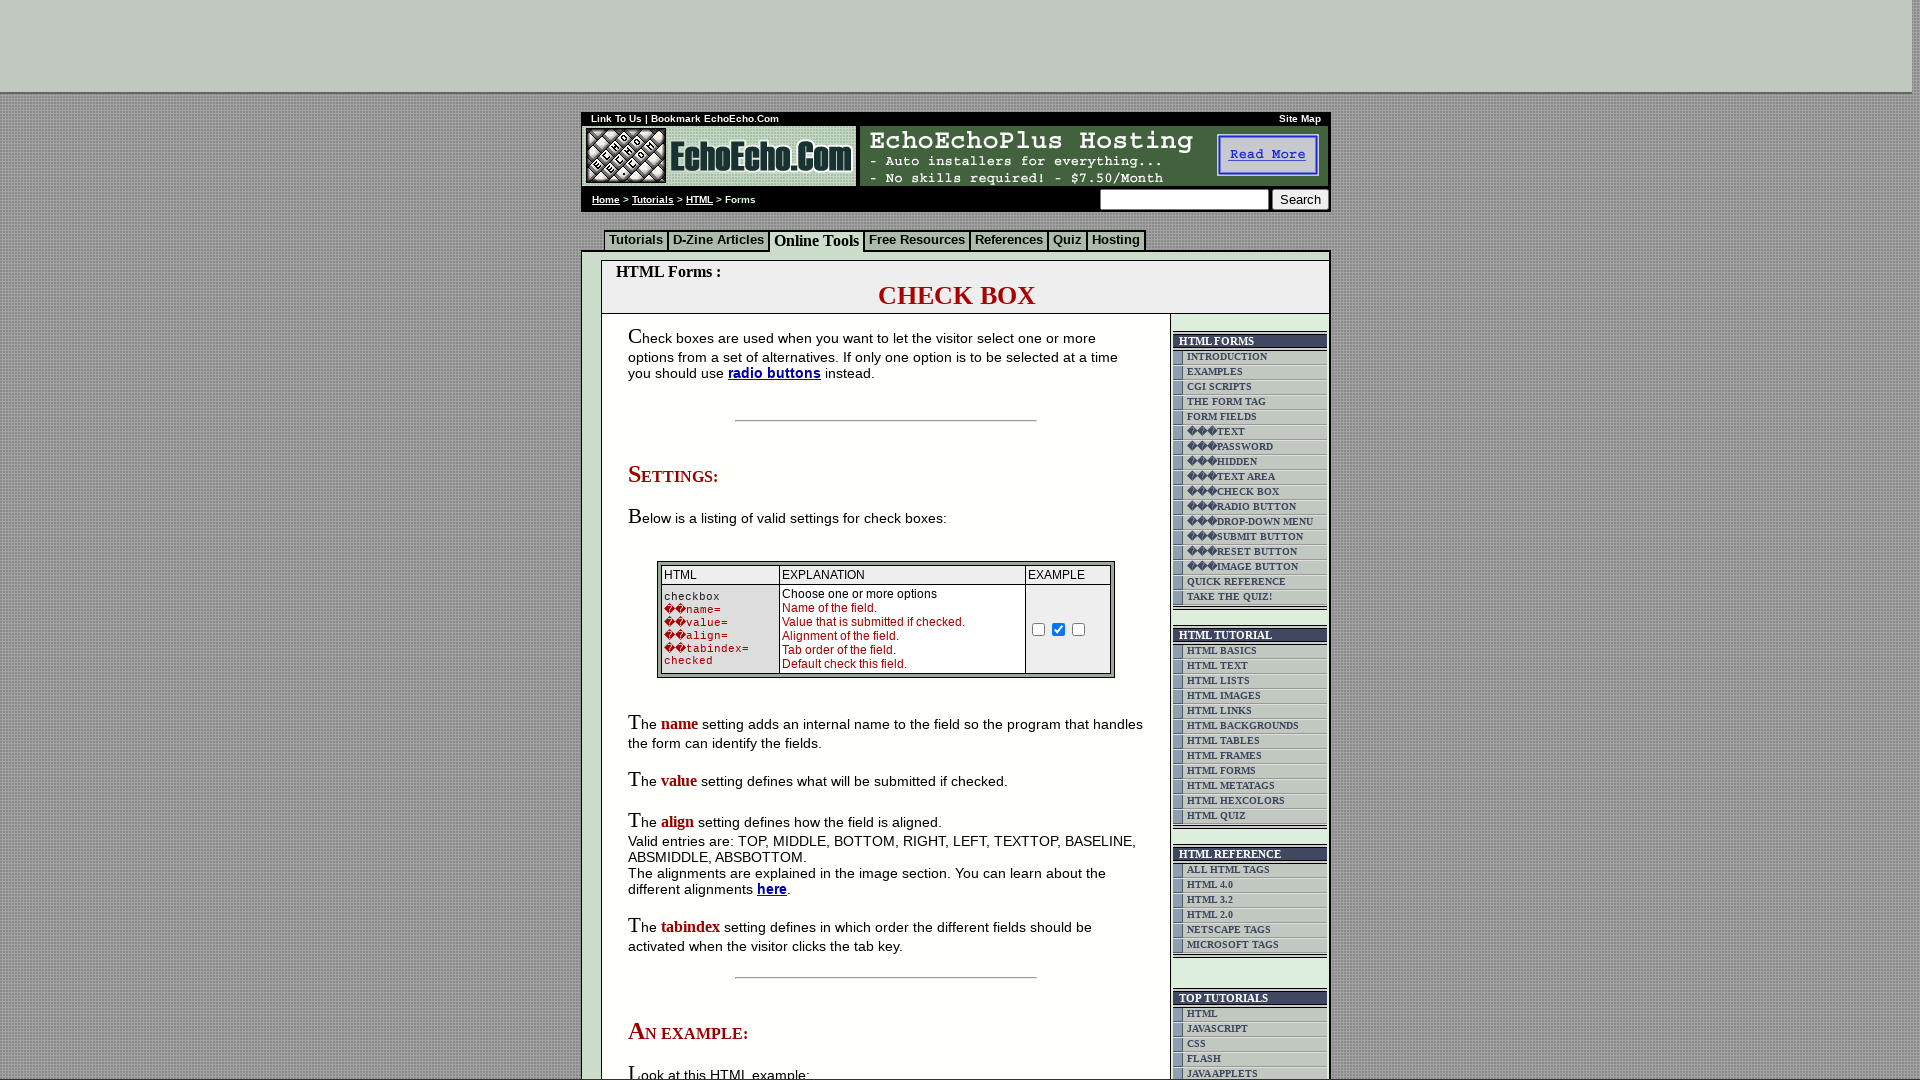

Located checkbox section element
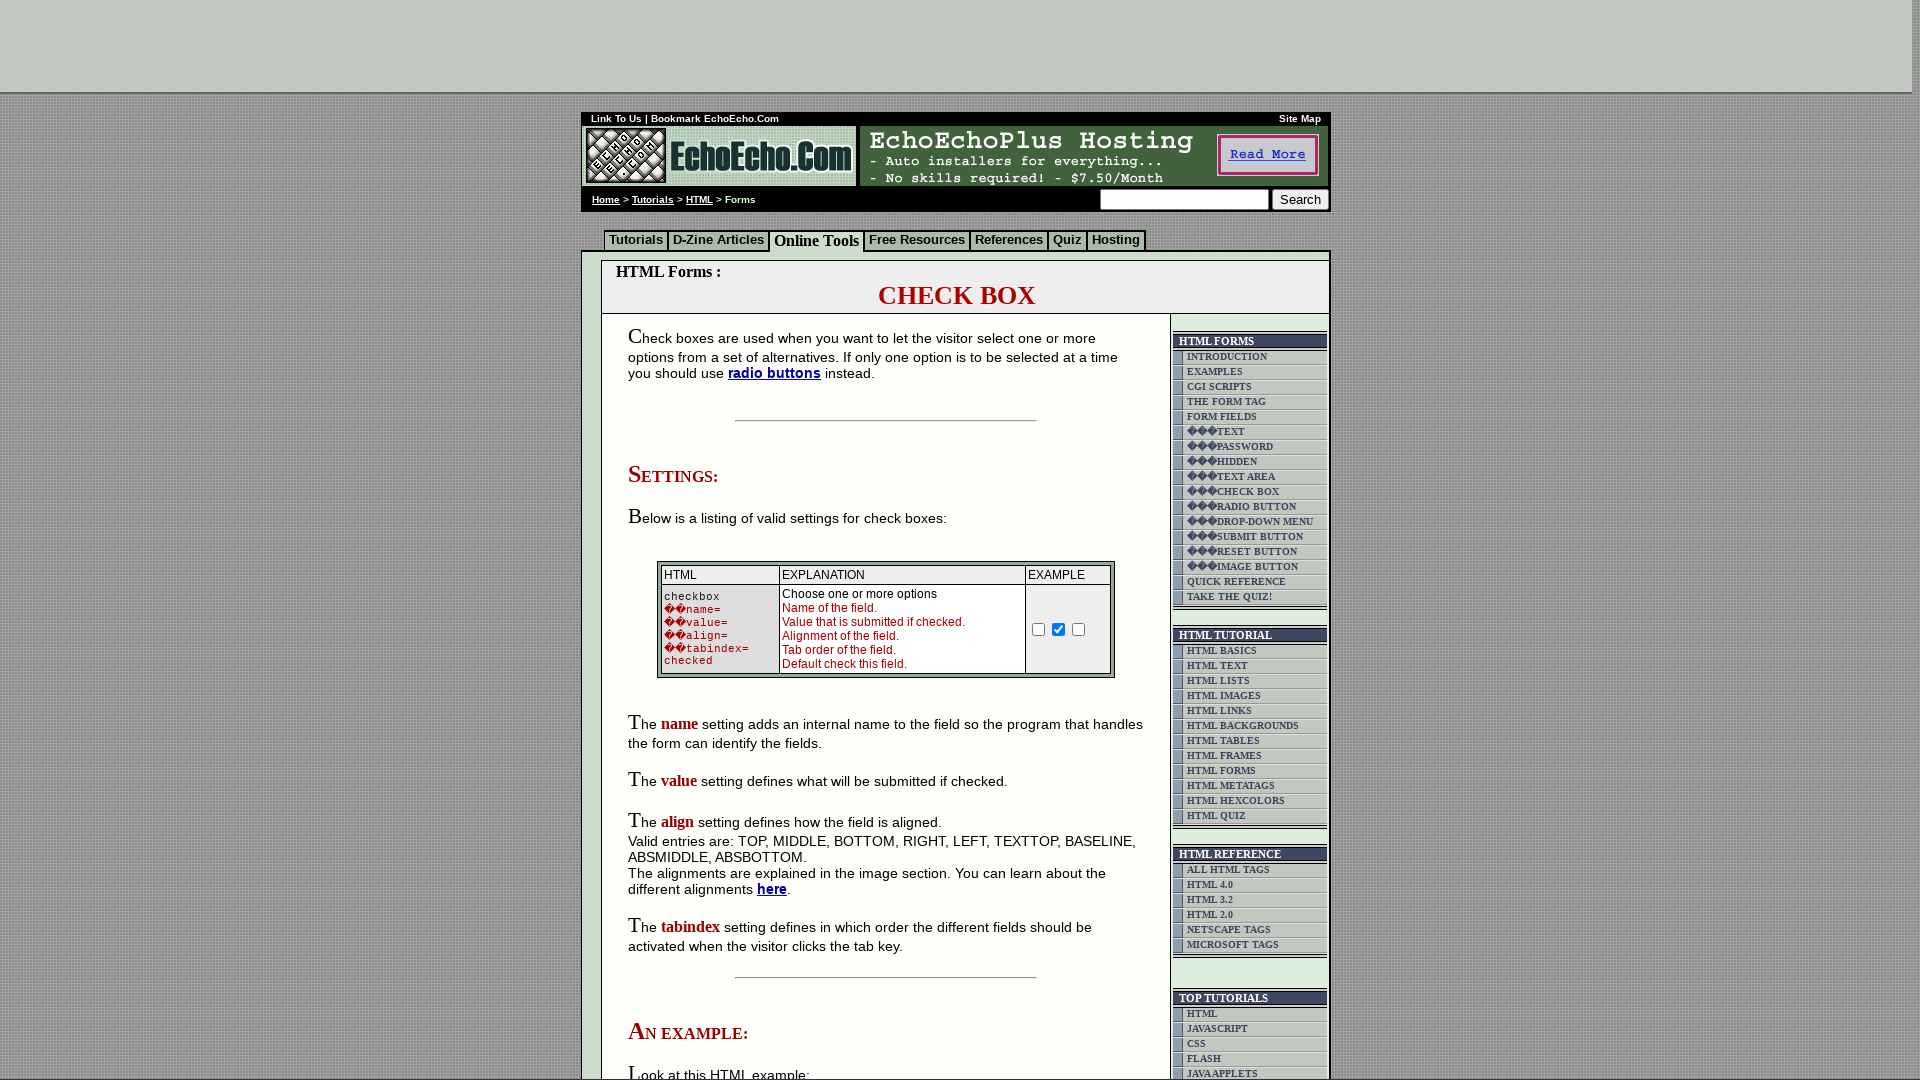

Scrolled checkbox section into view
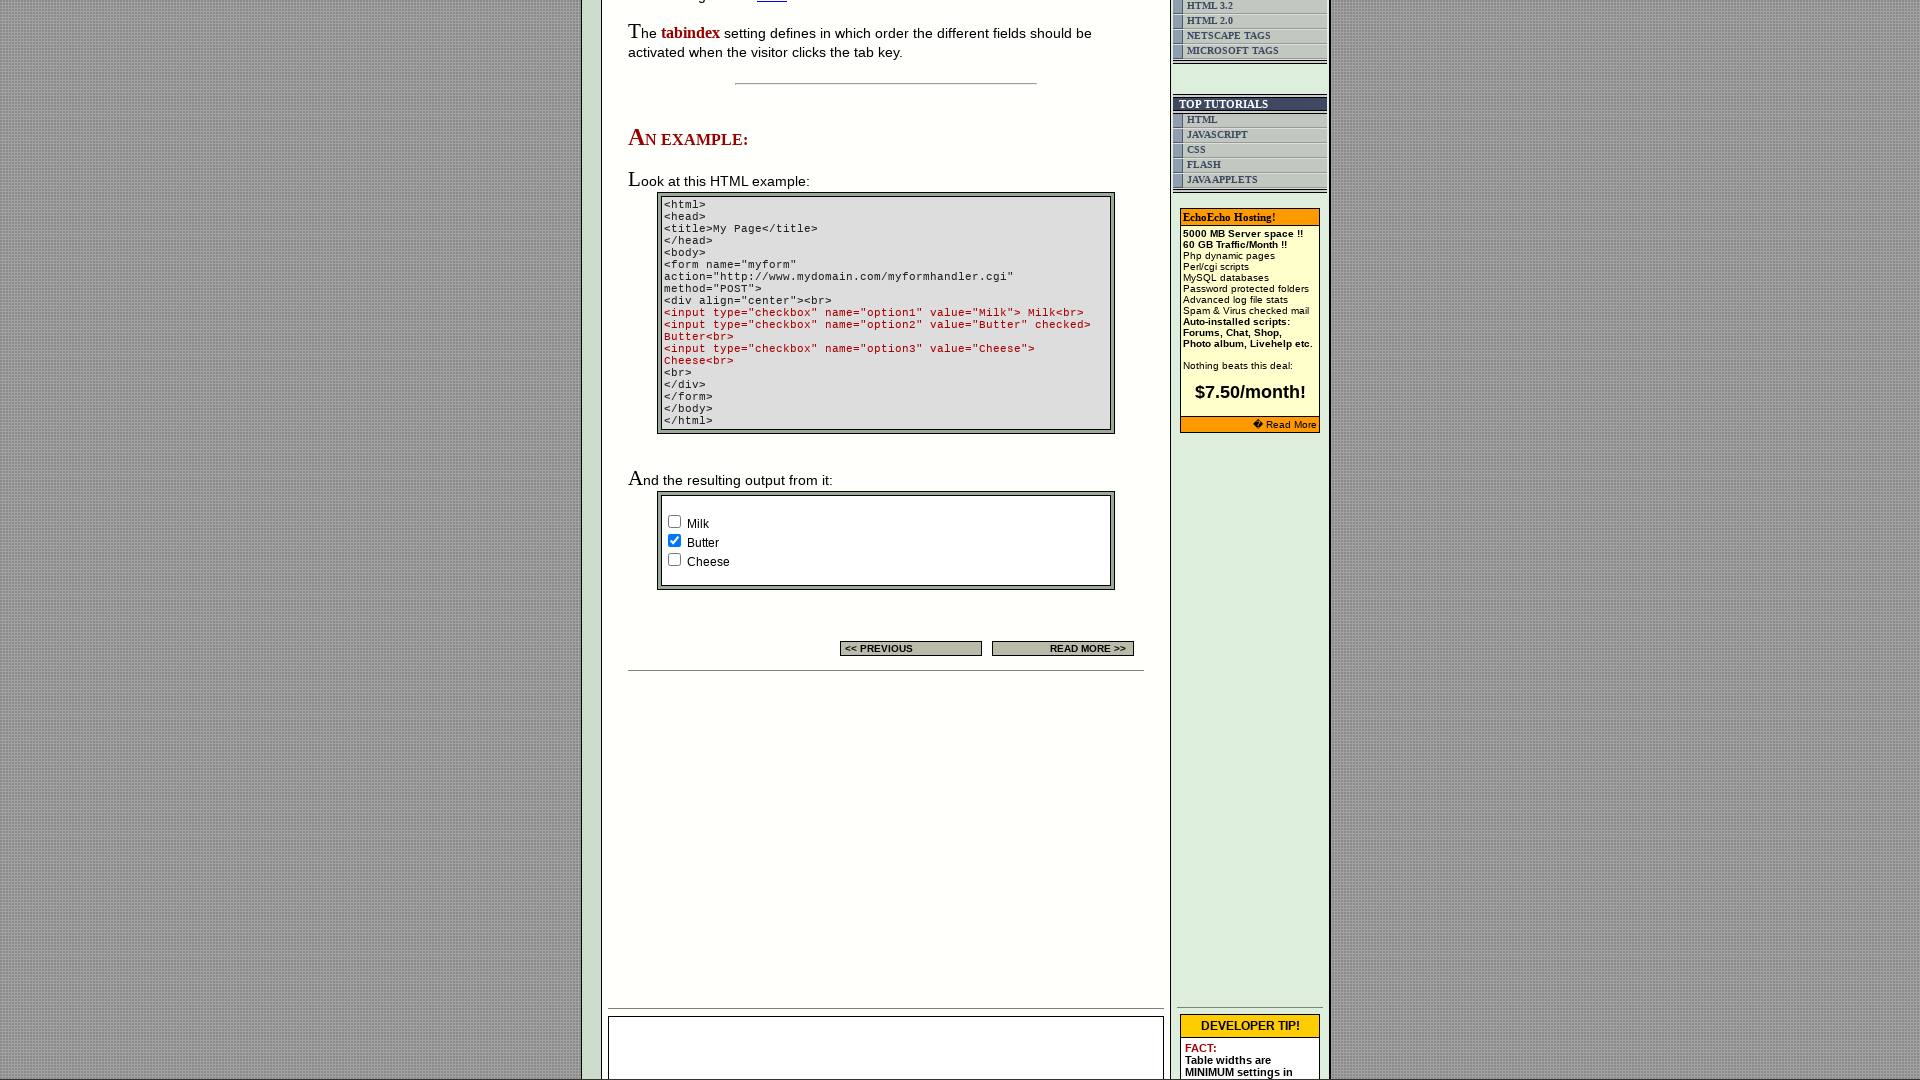

Located all checkboxes in the form
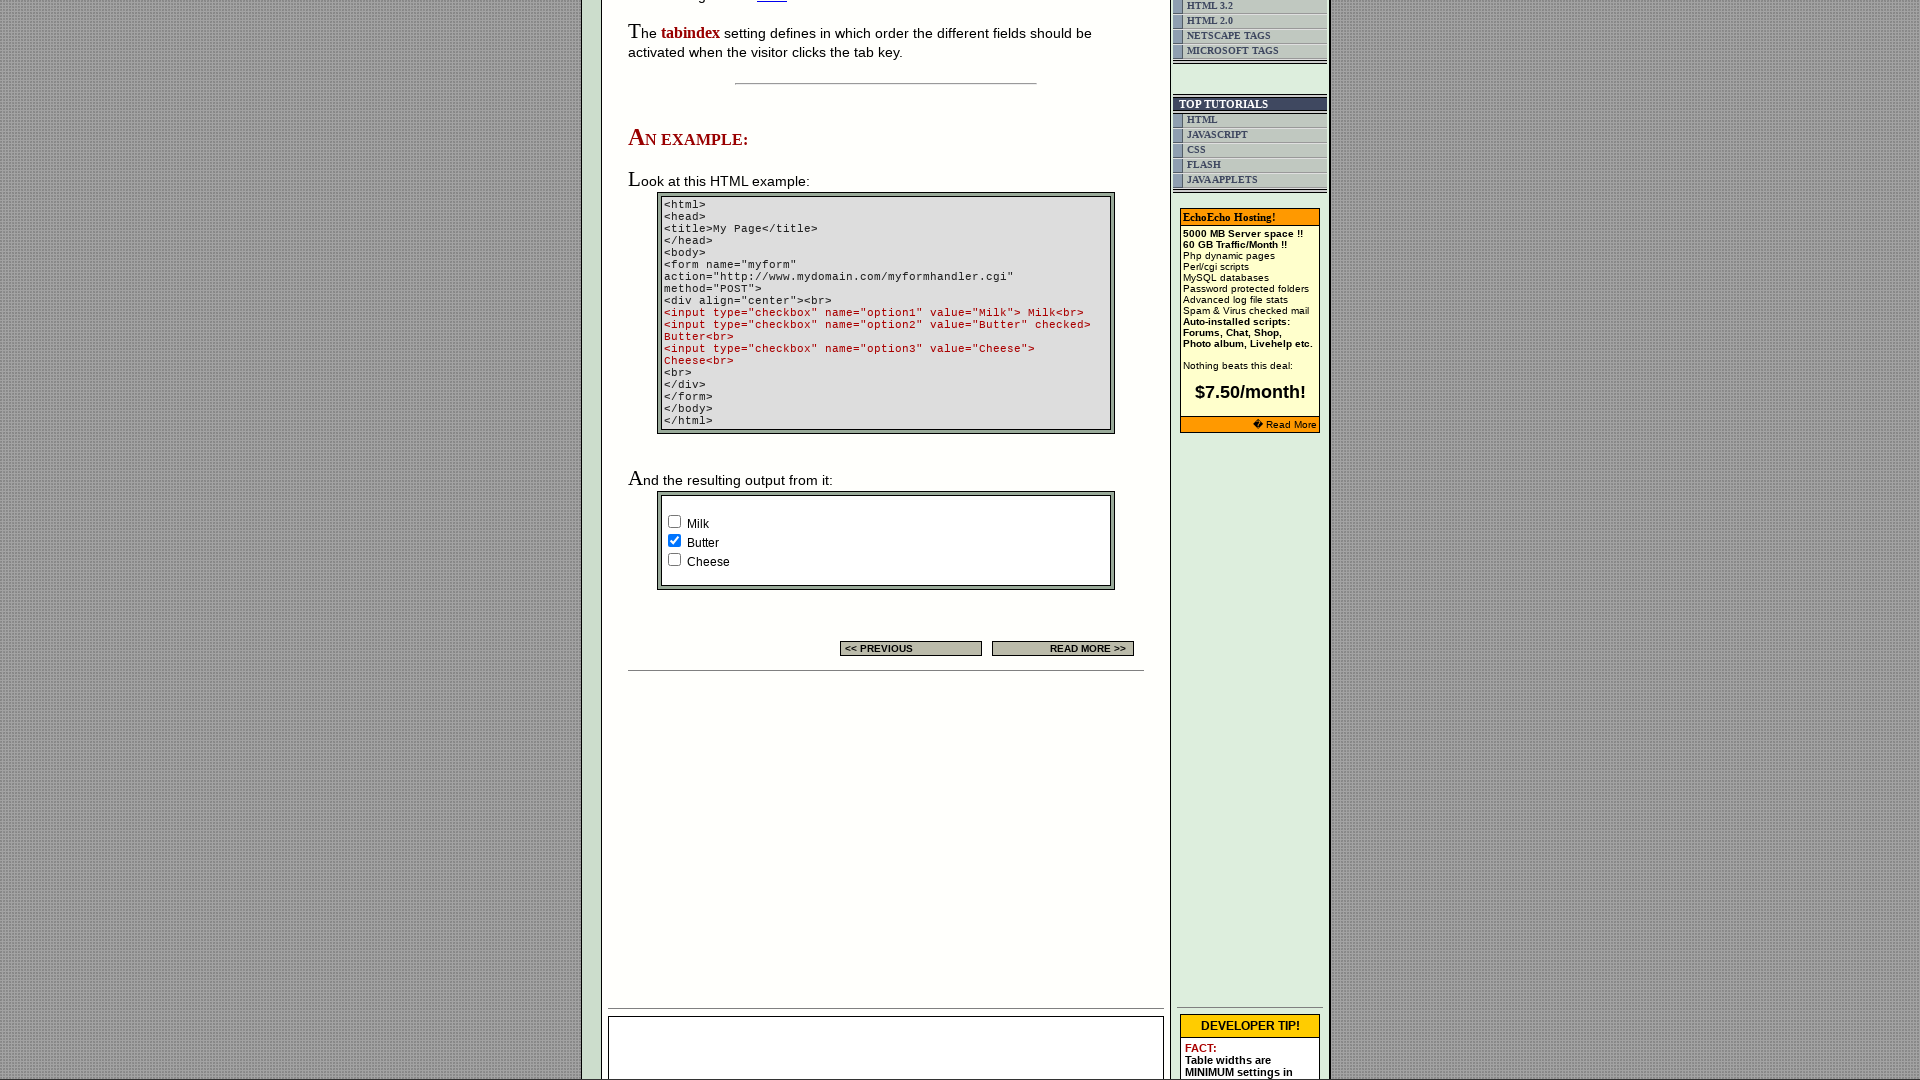

Checked an unchecked checkbox at (674, 522) on xpath=html/body/div[2]/table[9]/tbody/tr/td[4]/table/tbody/tr/td/div/span/form/t
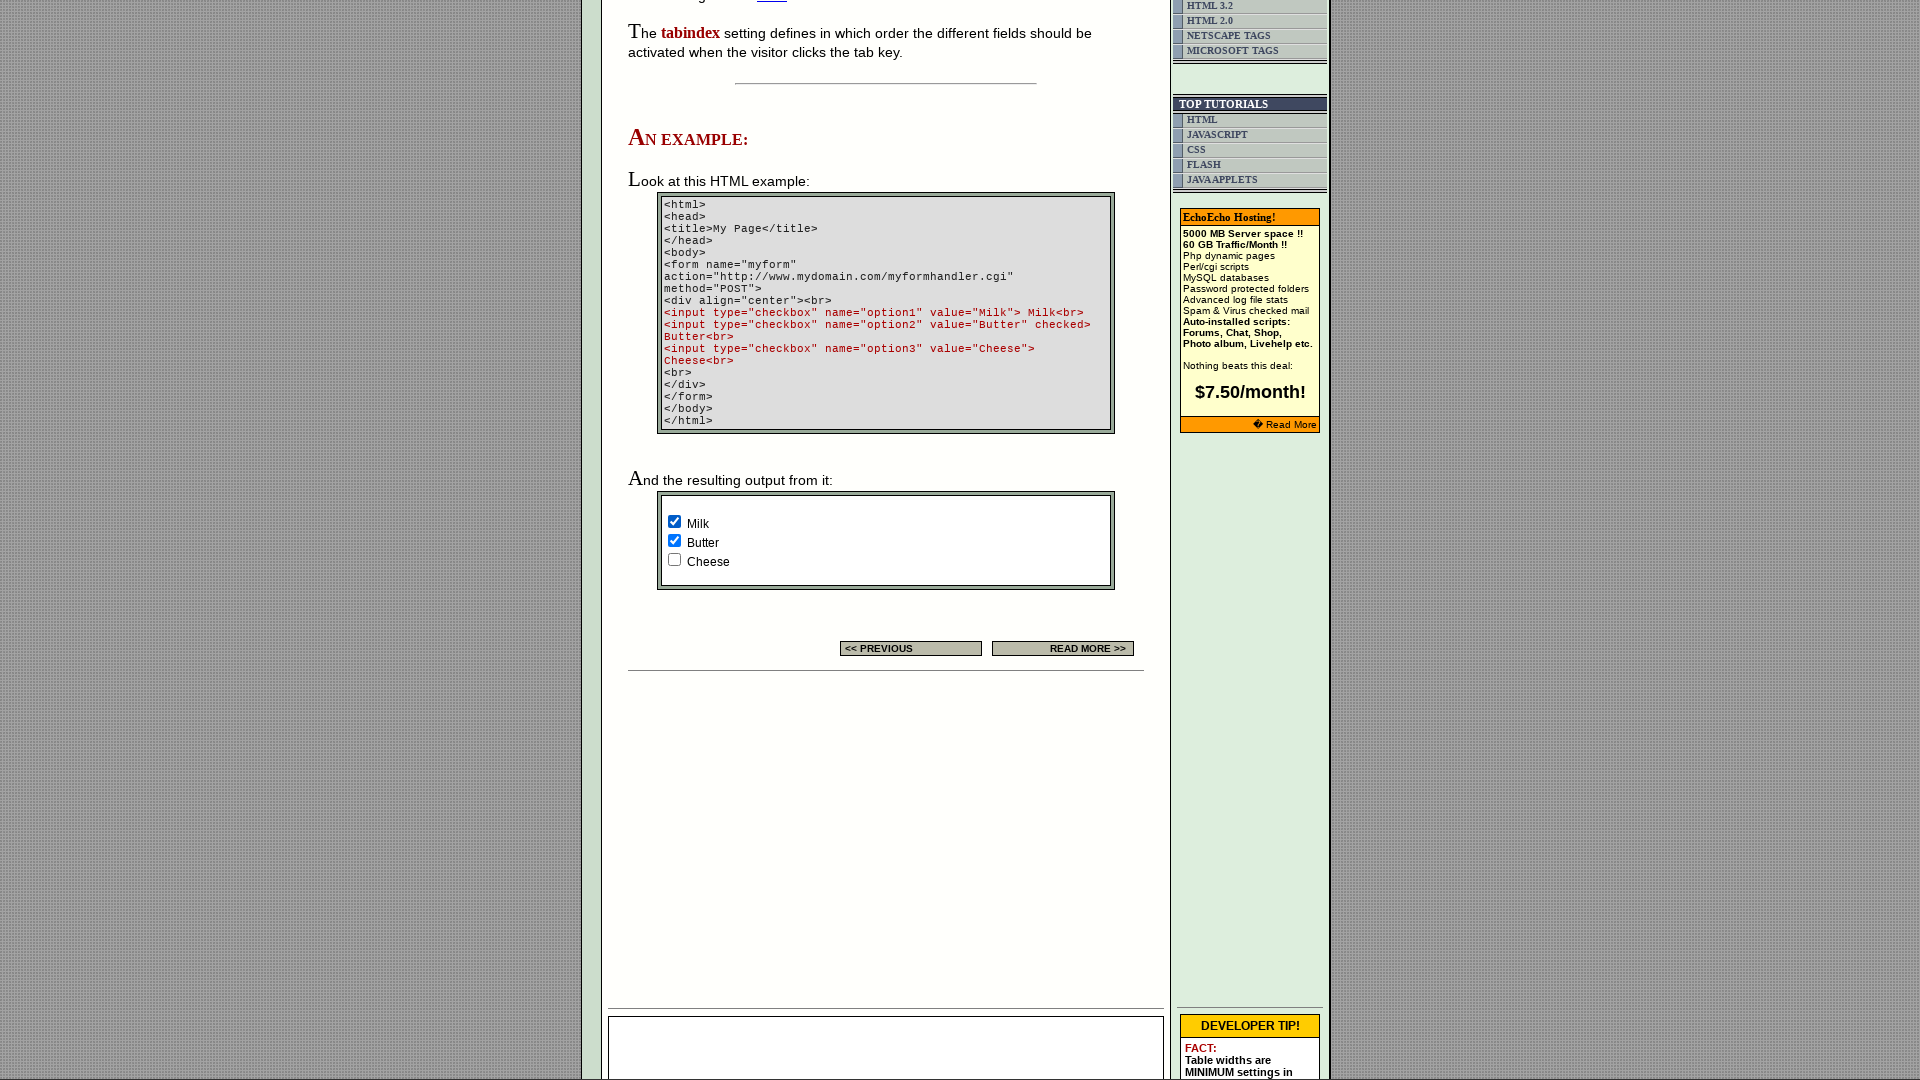

Checked an unchecked checkbox at (674, 560) on xpath=html/body/div[2]/table[9]/tbody/tr/td[4]/table/tbody/tr/td/div/span/form/t
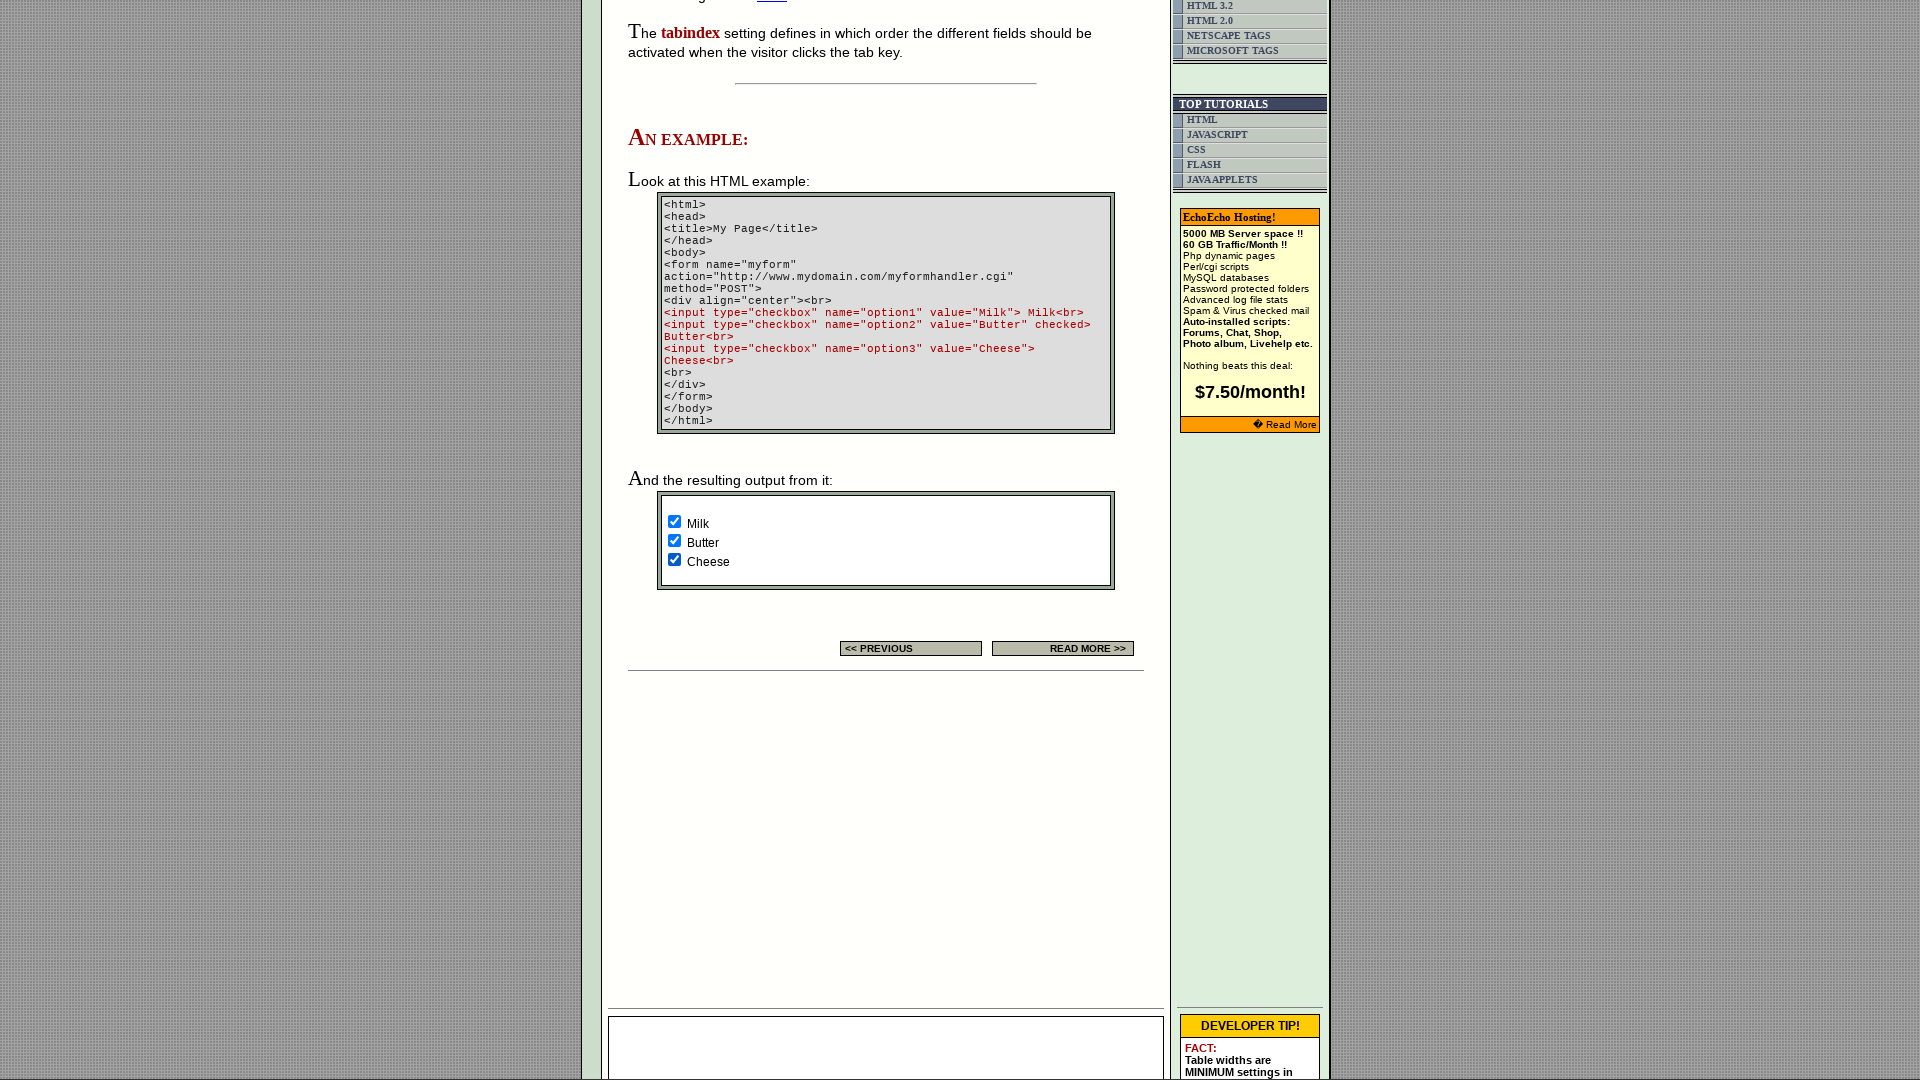

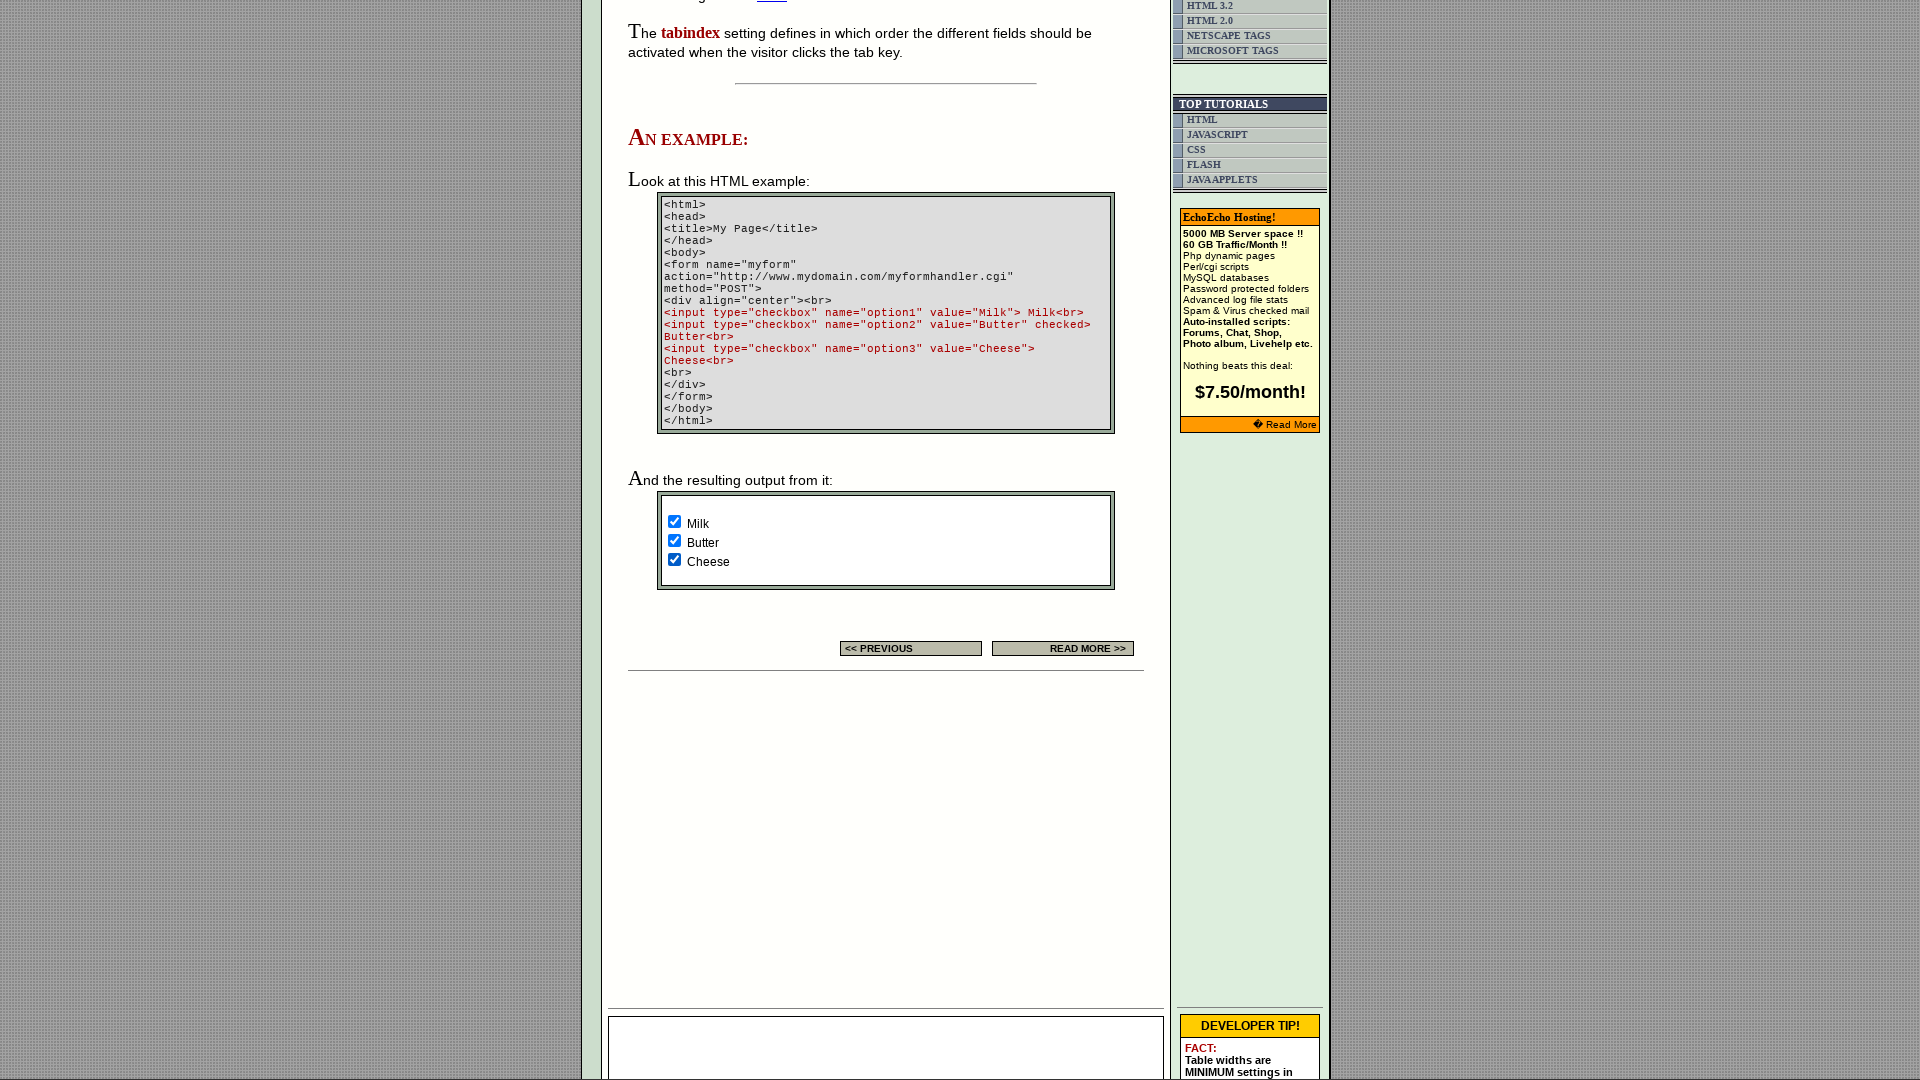